Tests checkbox functionality by clicking on the first checkbox option

Starting URL: https://rahulshettyacademy.com/AutomationPractice/

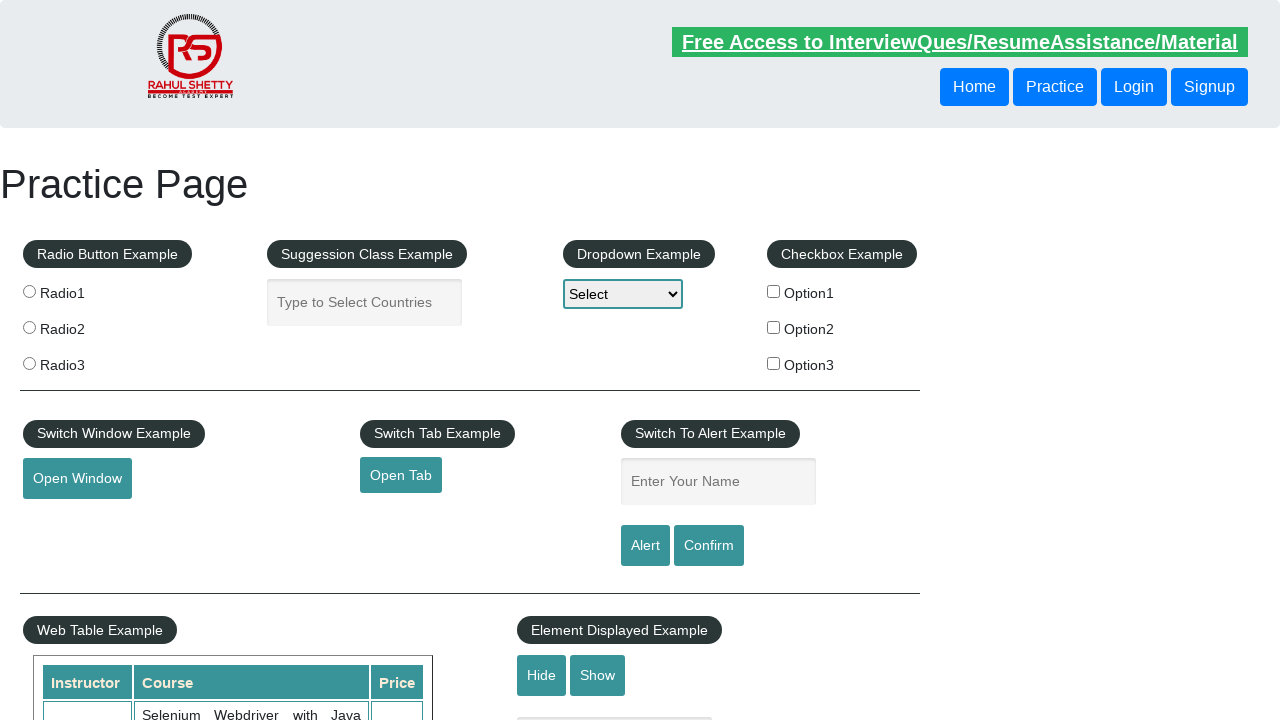

Clicked on the first checkbox option at (774, 291) on input#checkBoxOption1
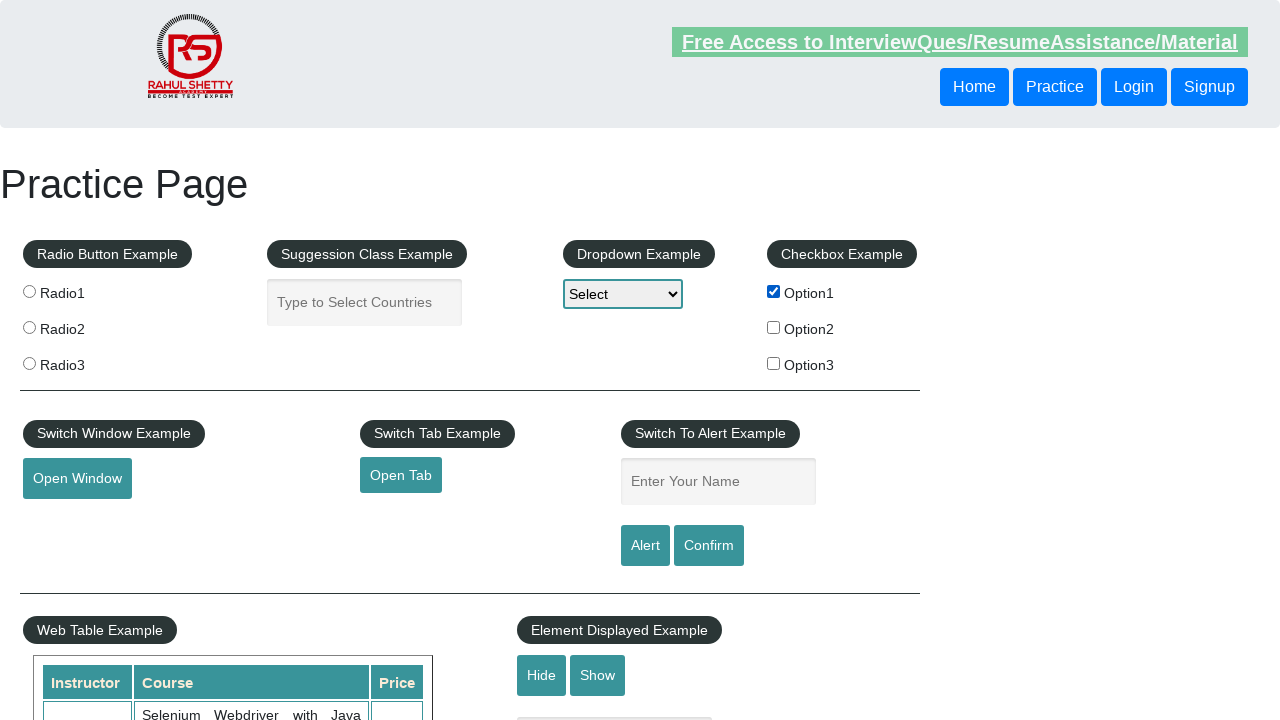

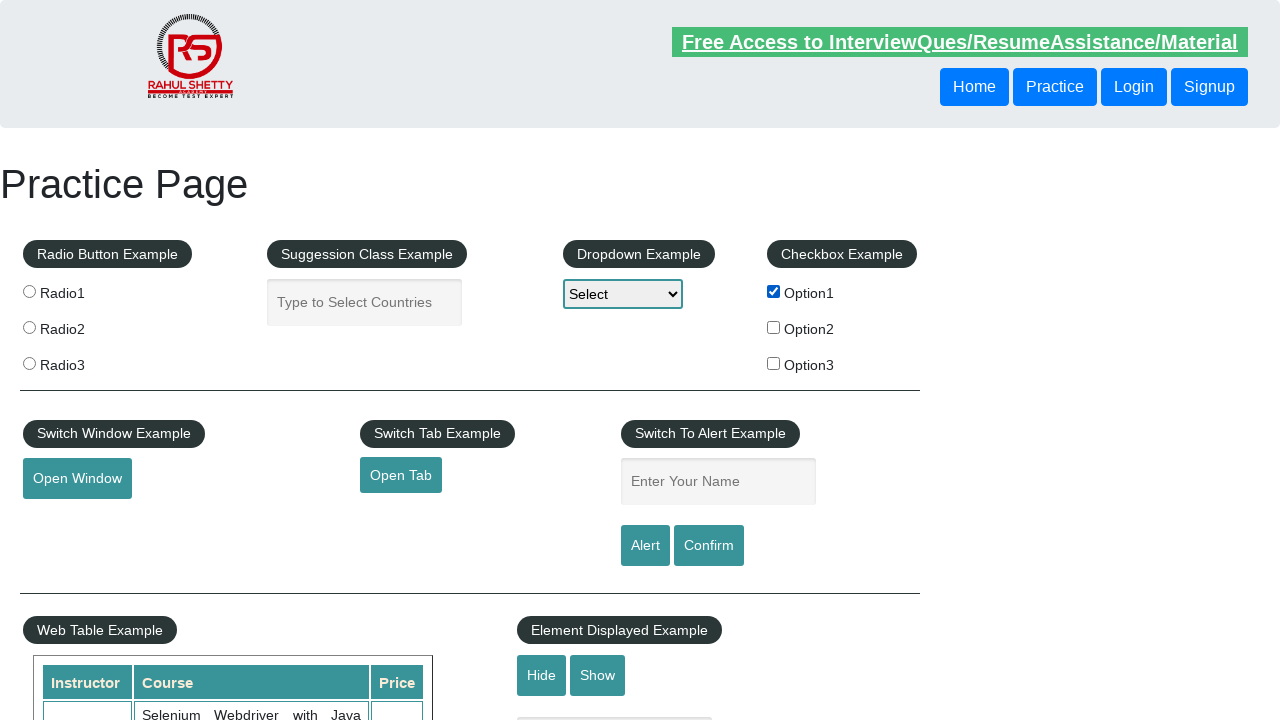